Tests double-click button functionality and verifies the message appears

Starting URL: https://demoqa.com/buttons

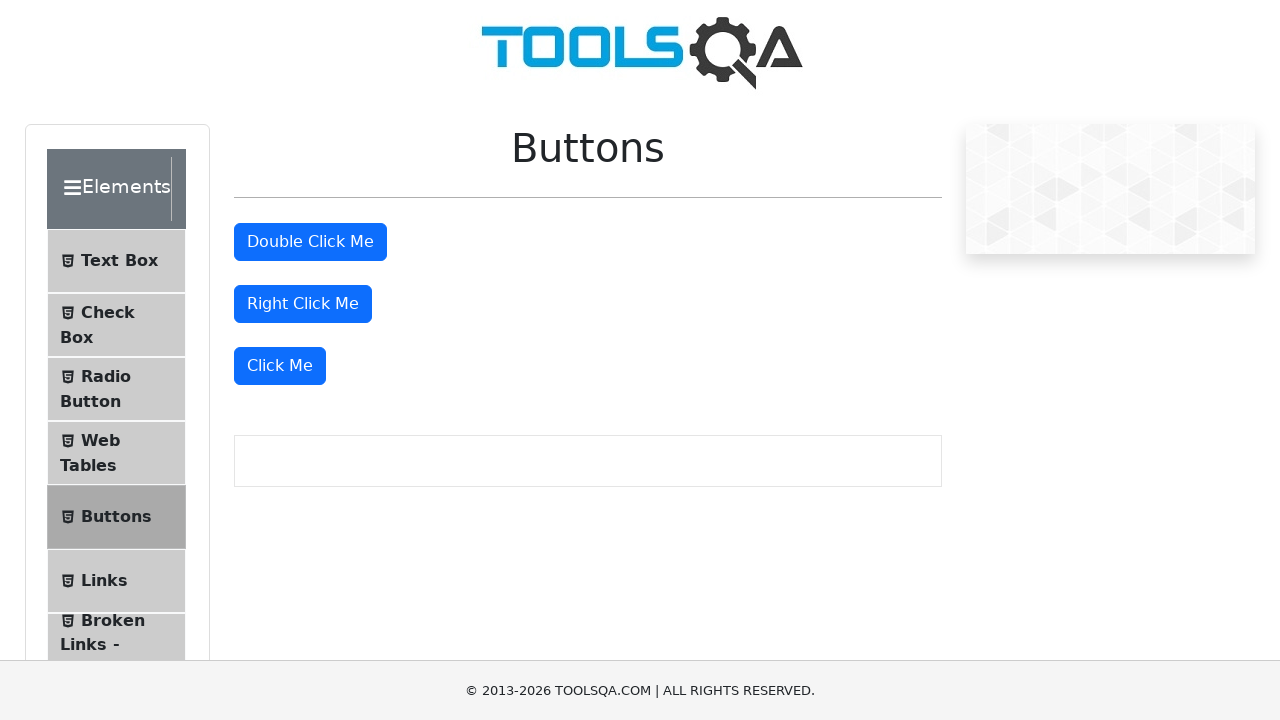

Double-clicked the double-click button at (310, 242) on #doubleClickBtn
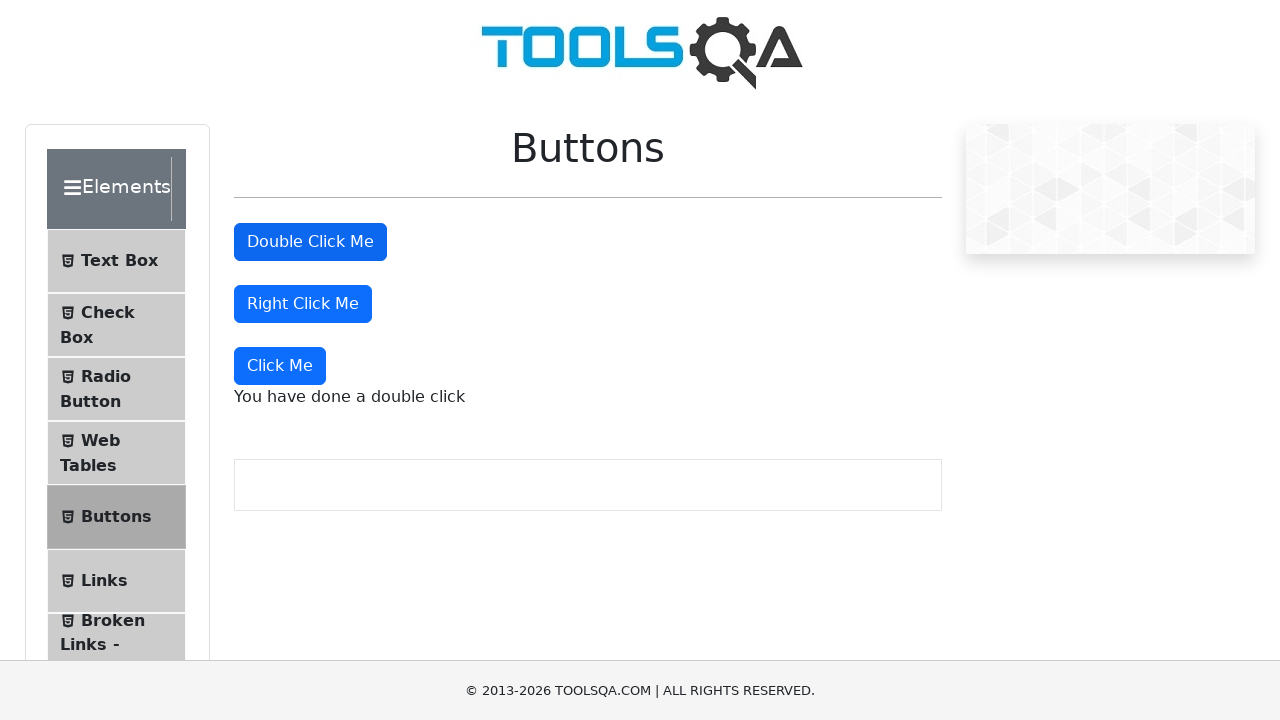

Double-click message appeared on page
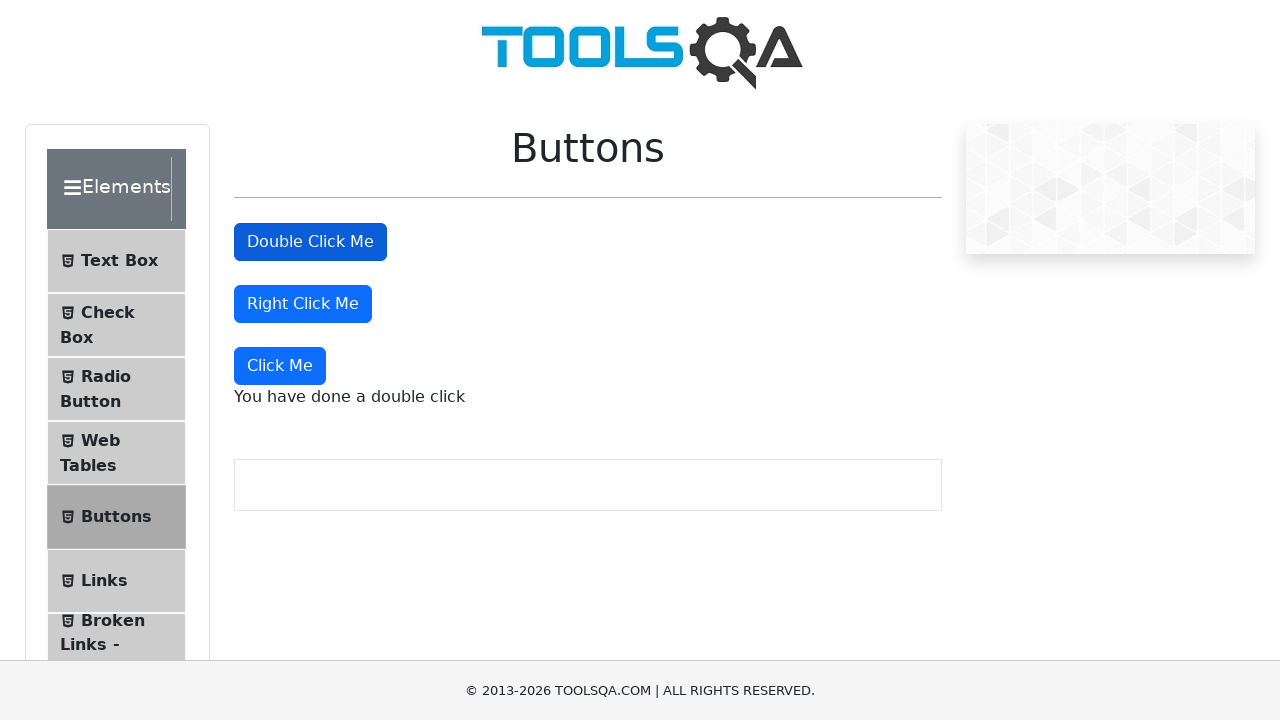

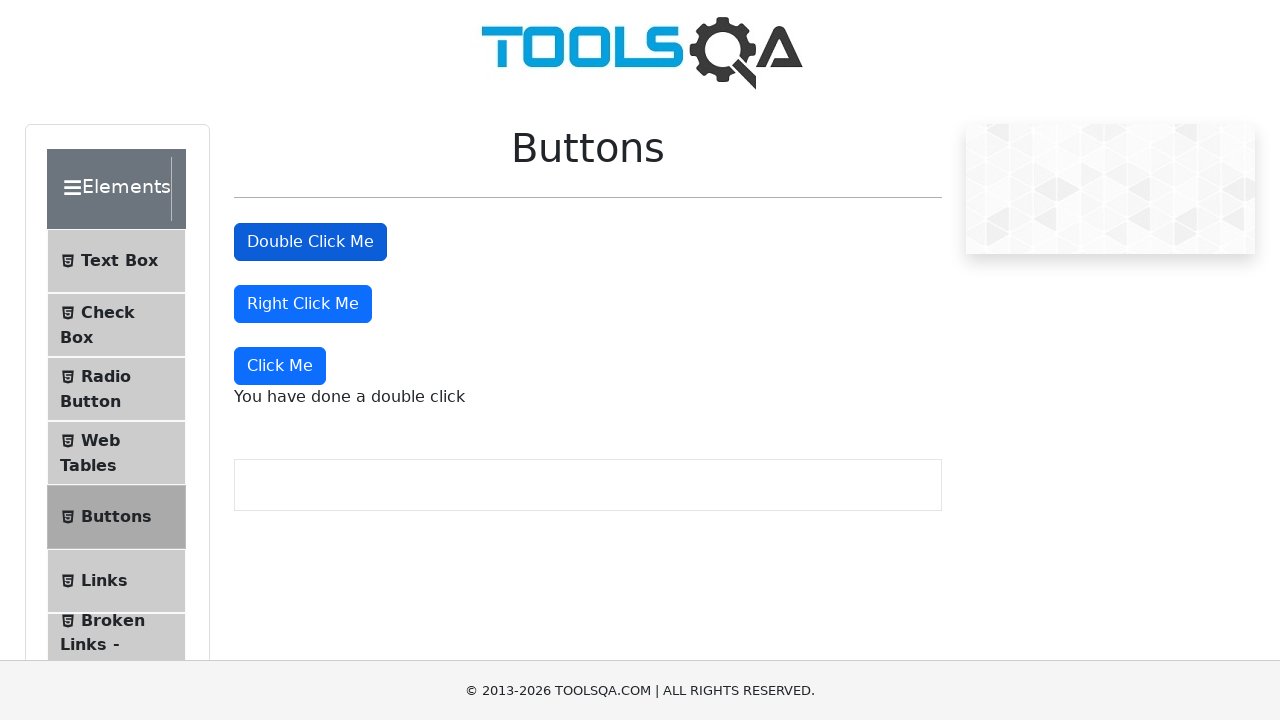